Tests a form that requires extracting a value from an image attribute, calculating a mathematical result, filling in the answer, checking checkboxes, and submitting the form

Starting URL: http://suninjuly.github.io/get_attribute.html

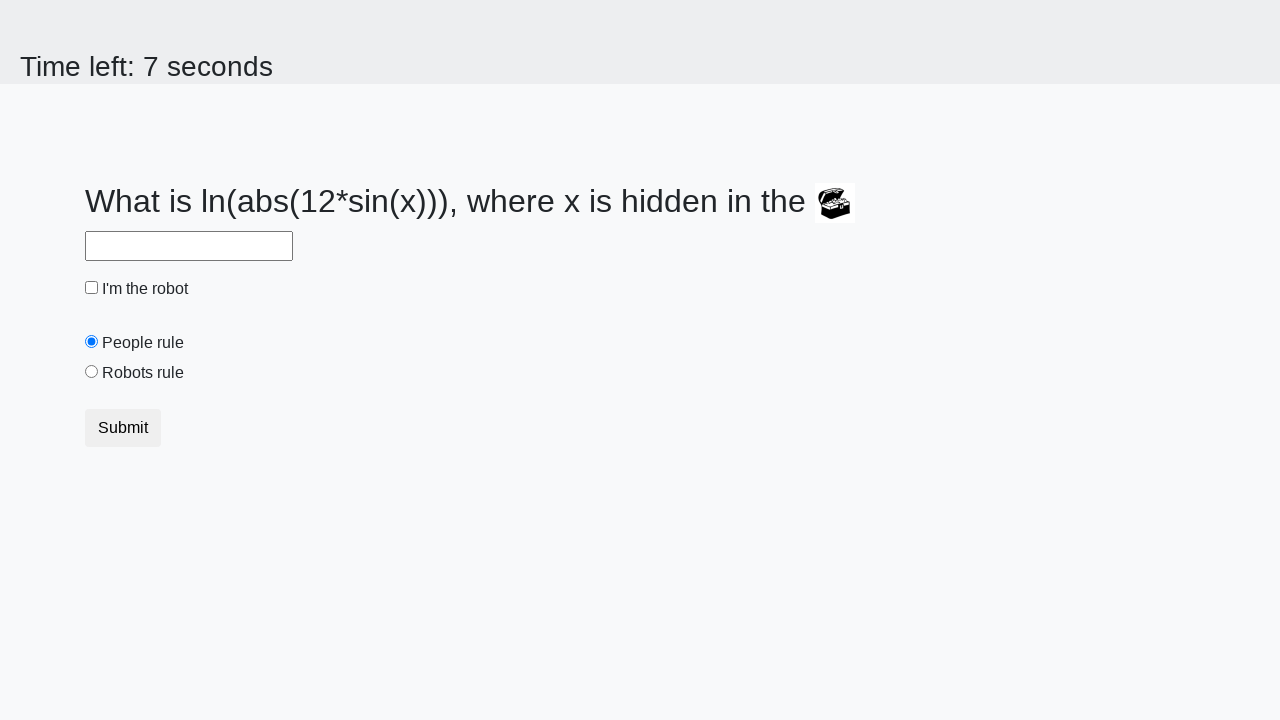

Extracted 'valuex' attribute from image element
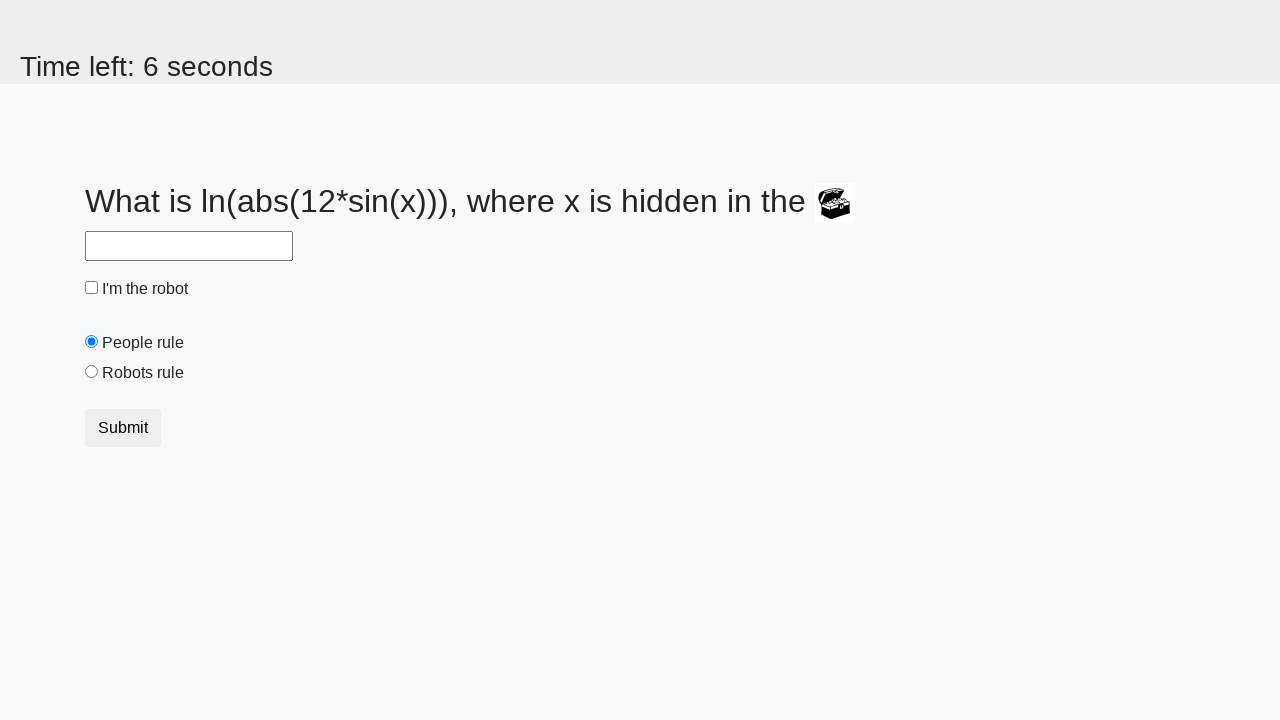

Calculated mathematical result: 2.4649484630221914
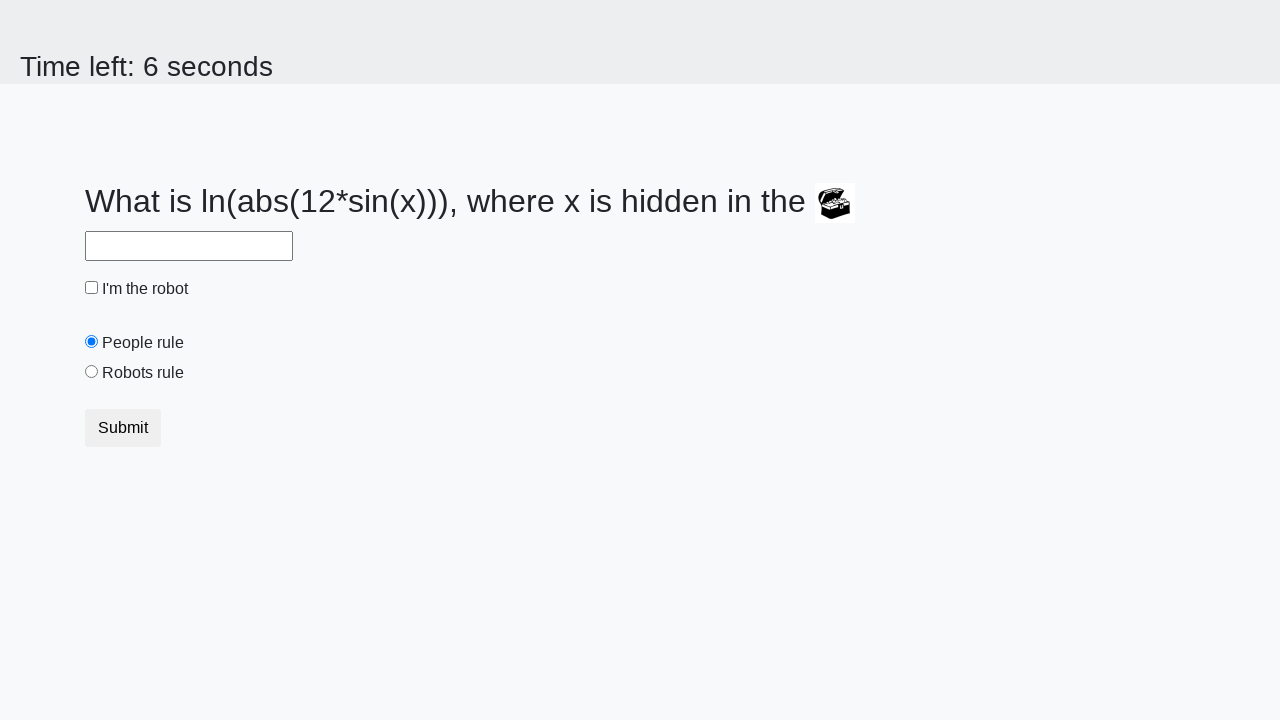

Filled answer field with calculated value on #answer
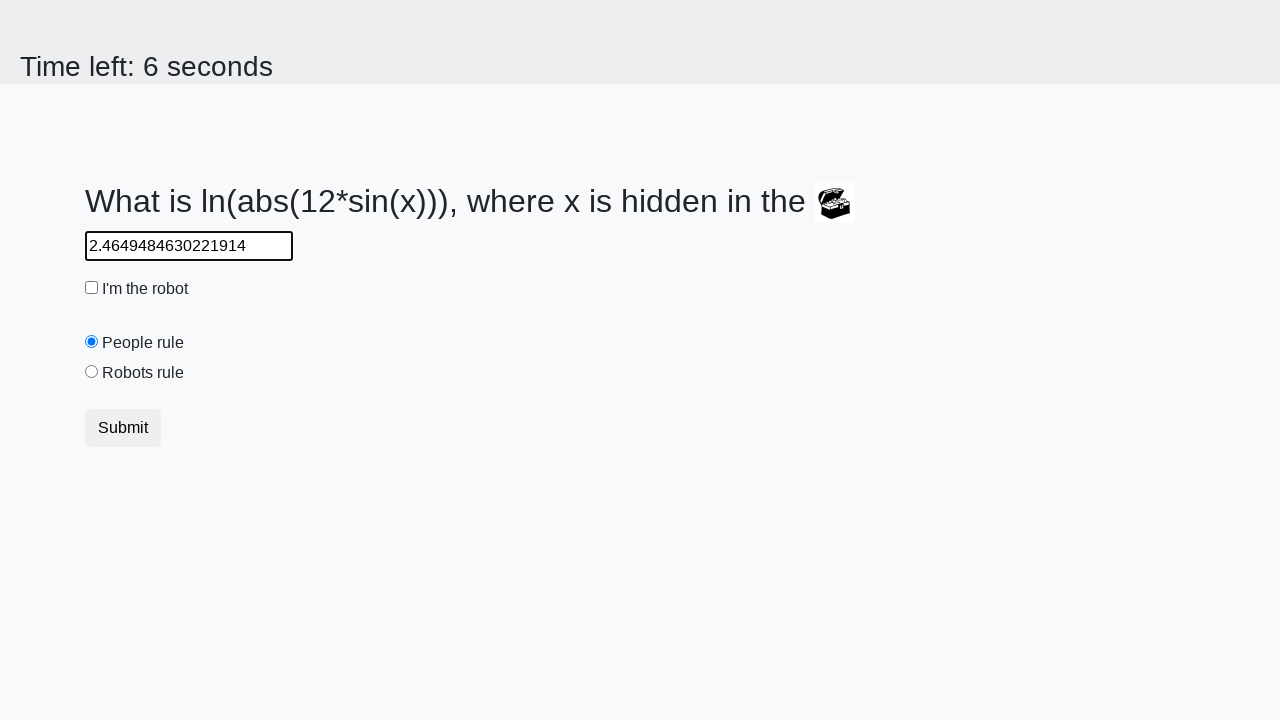

Checked the robot checkbox at (92, 288) on #robotCheckbox
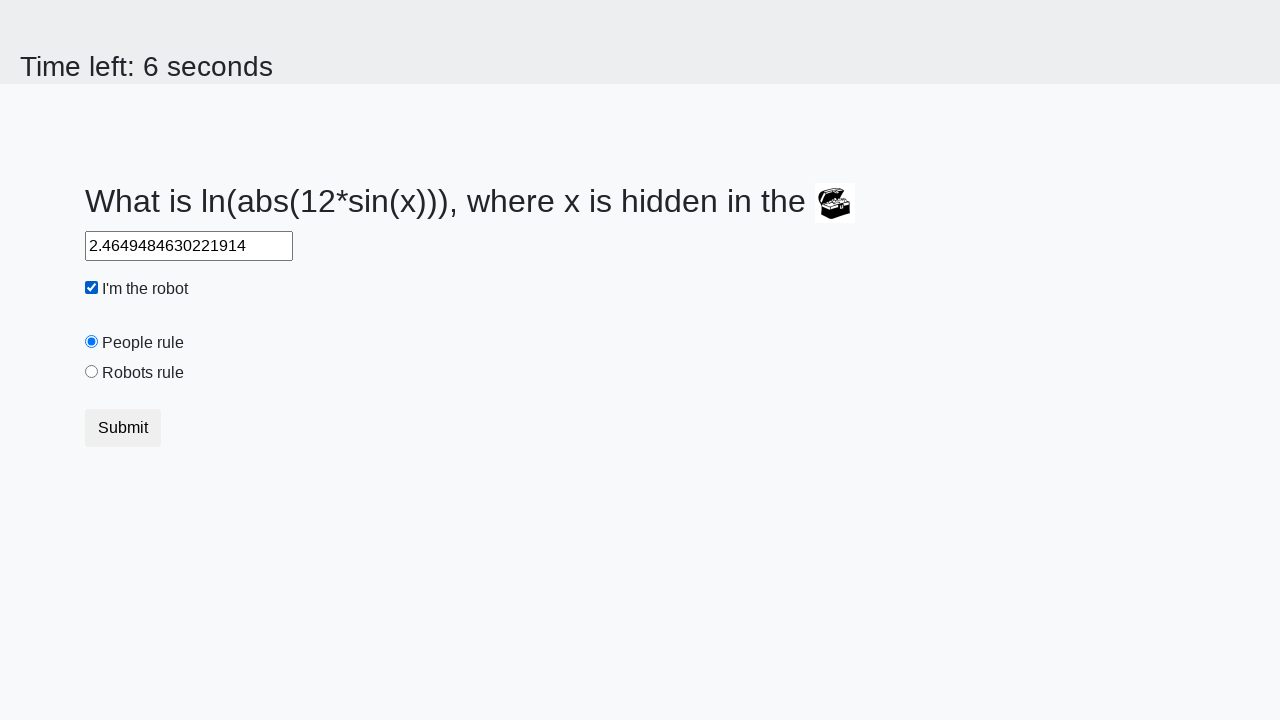

Checked the robots rule checkbox at (92, 372) on #robotsRule
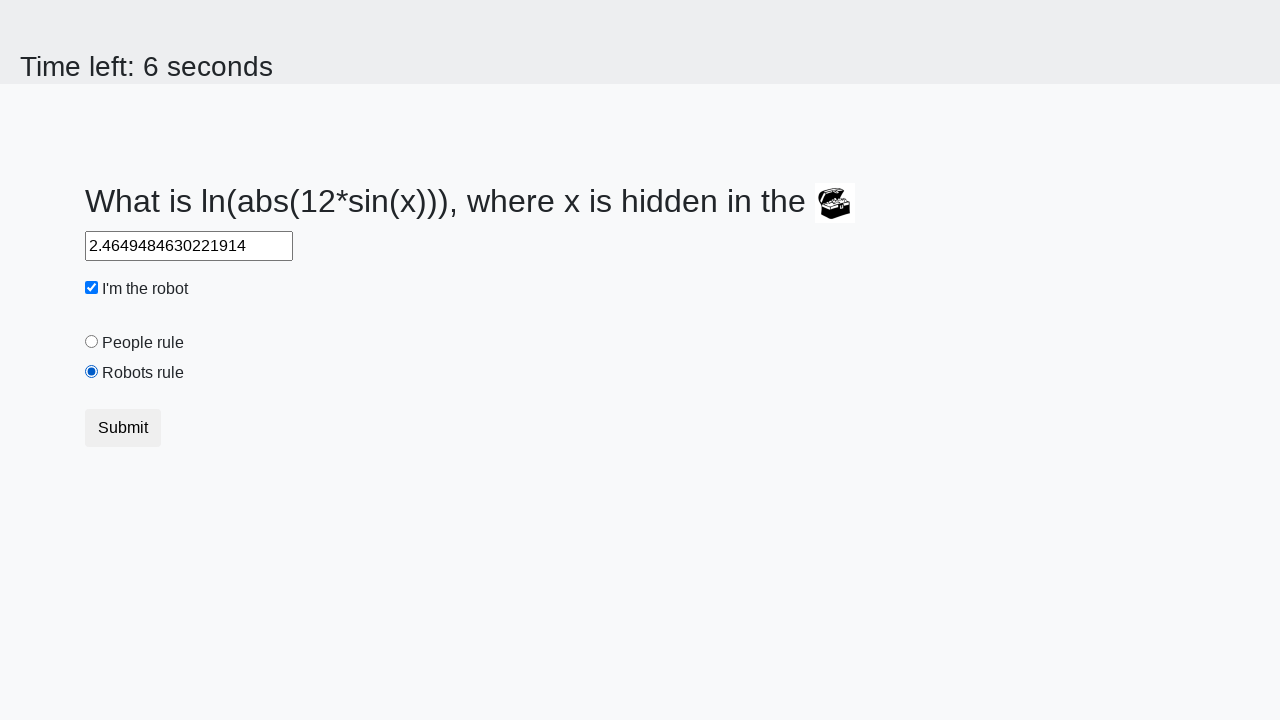

Clicked submit button to submit form at (123, 428) on button
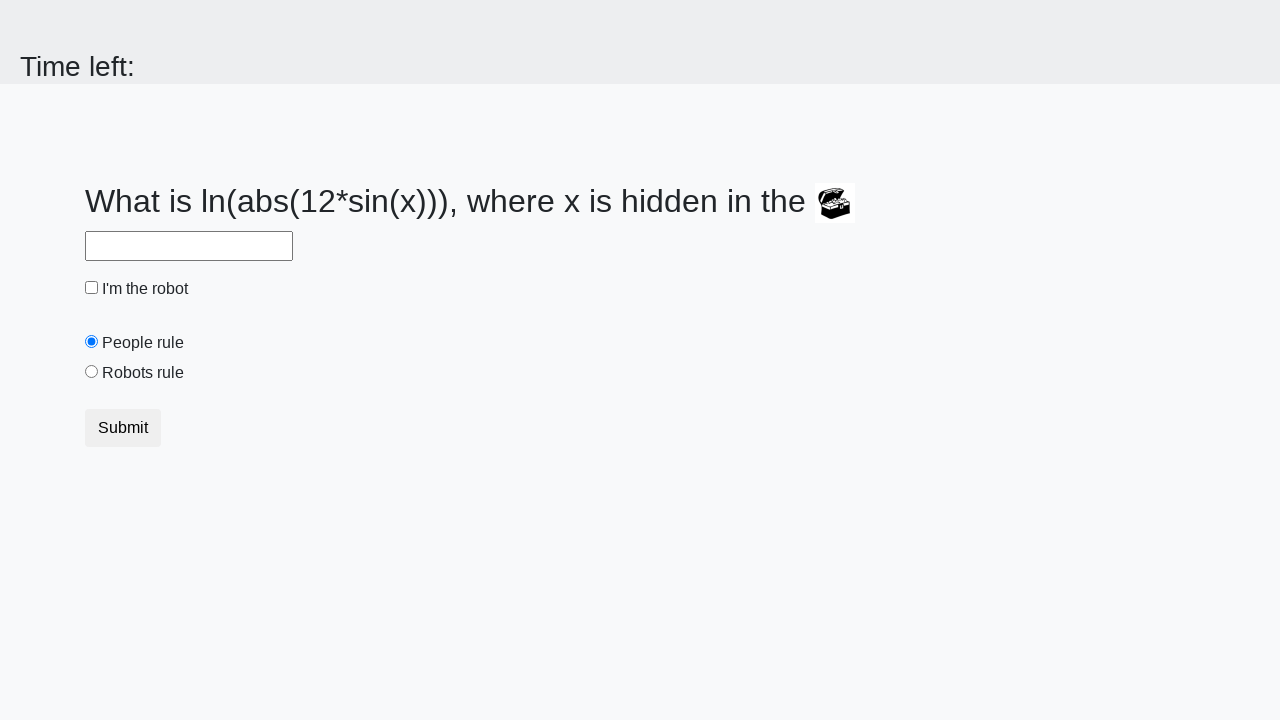

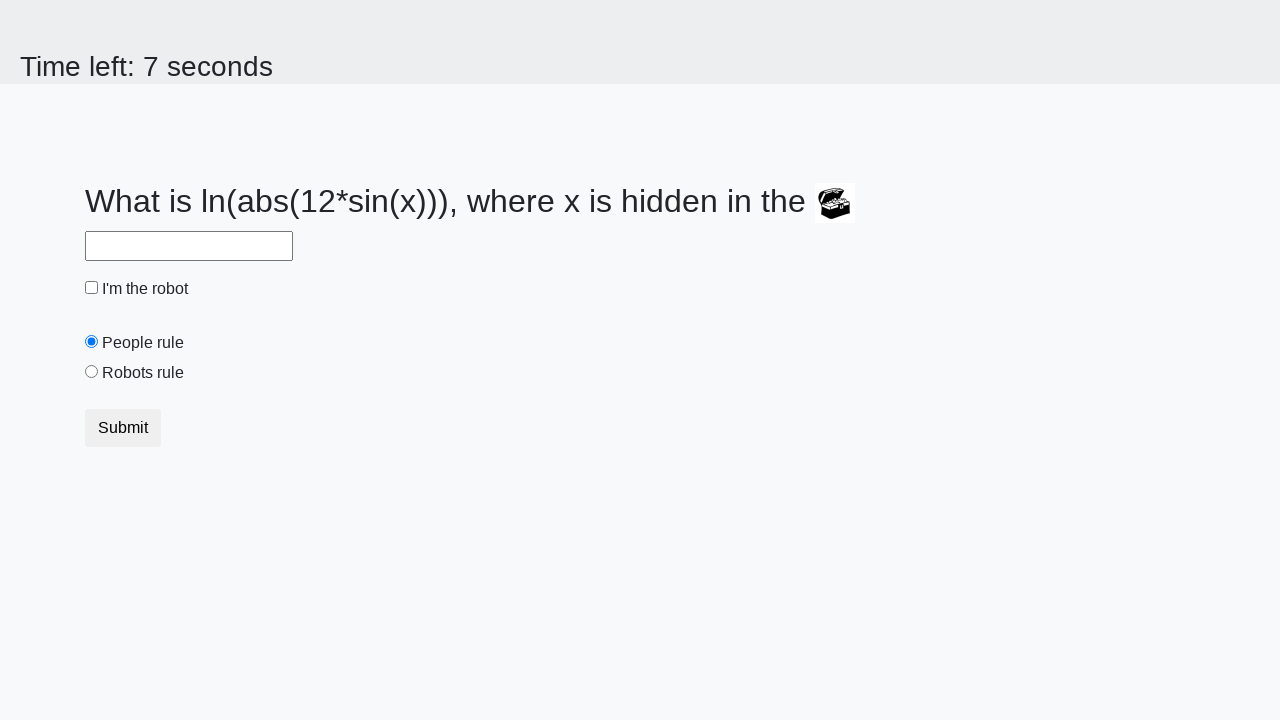